Tests marking individual items as complete by checking their toggle boxes

Starting URL: https://demo.playwright.dev/todomvc

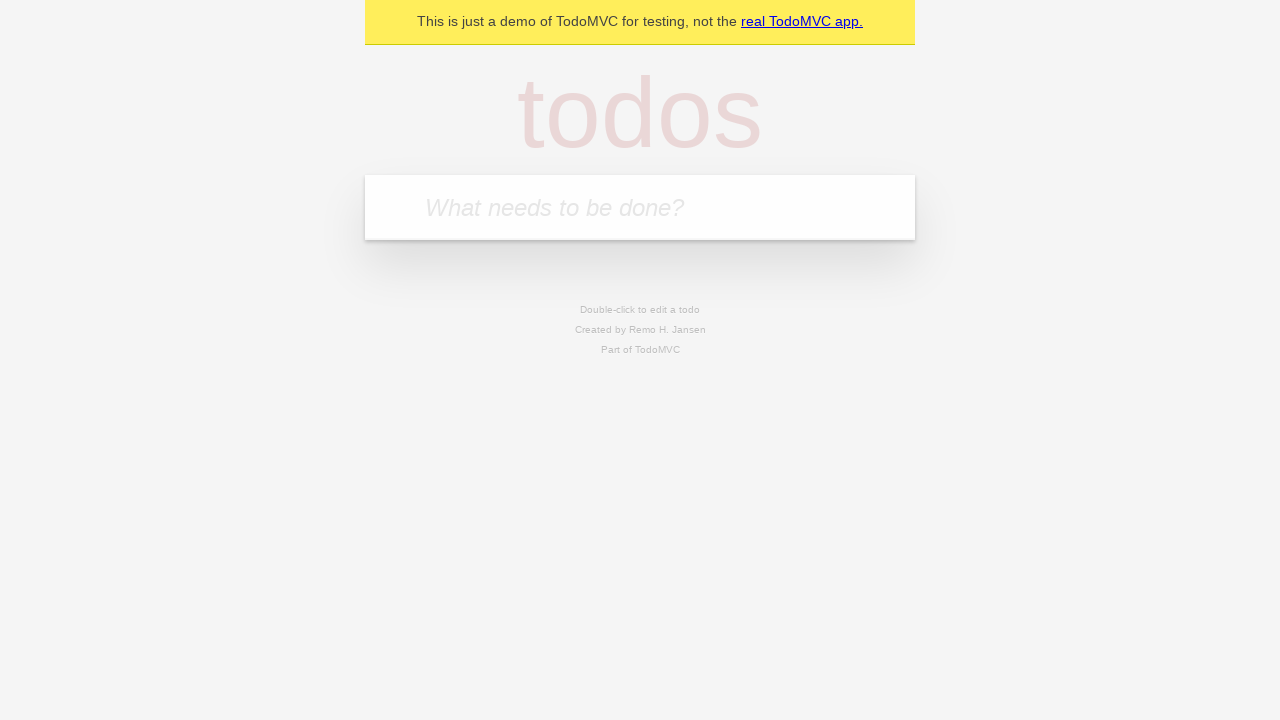

Filled new todo input with 'buy some cheese' on .new-todo
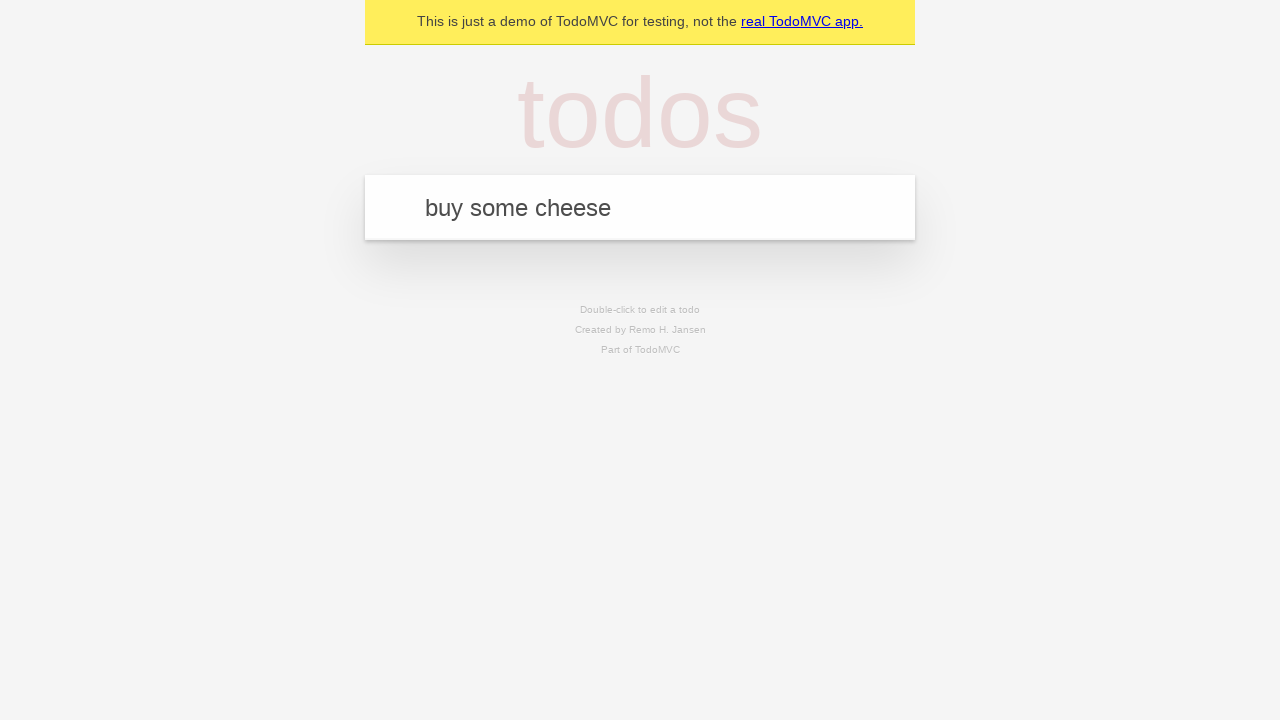

Pressed Enter to create first todo item on .new-todo
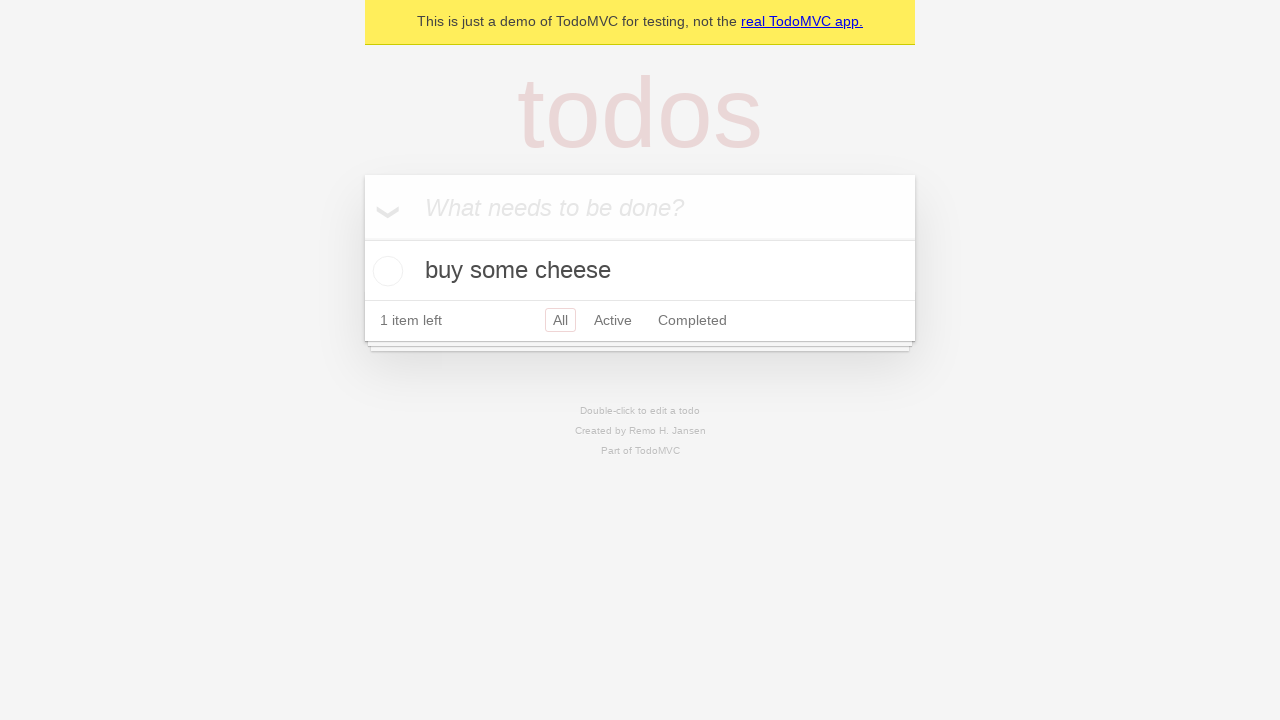

Filled new todo input with 'feed the cat' on .new-todo
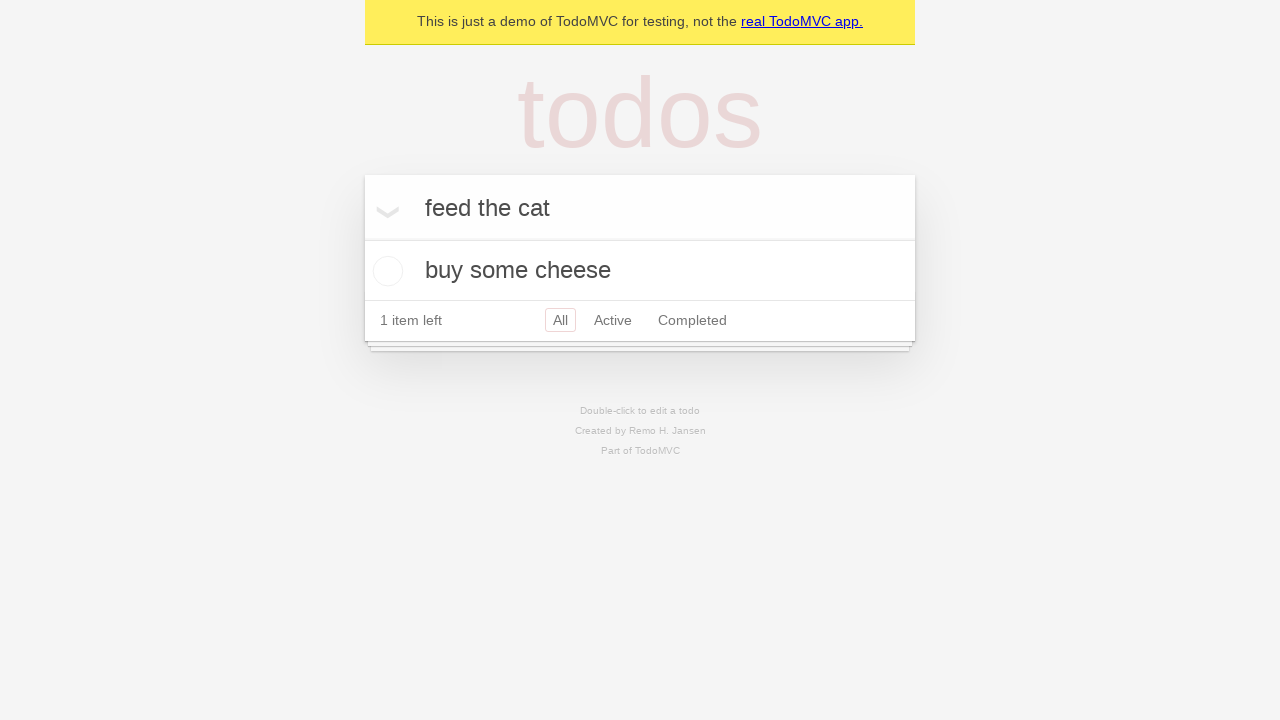

Pressed Enter to create second todo item on .new-todo
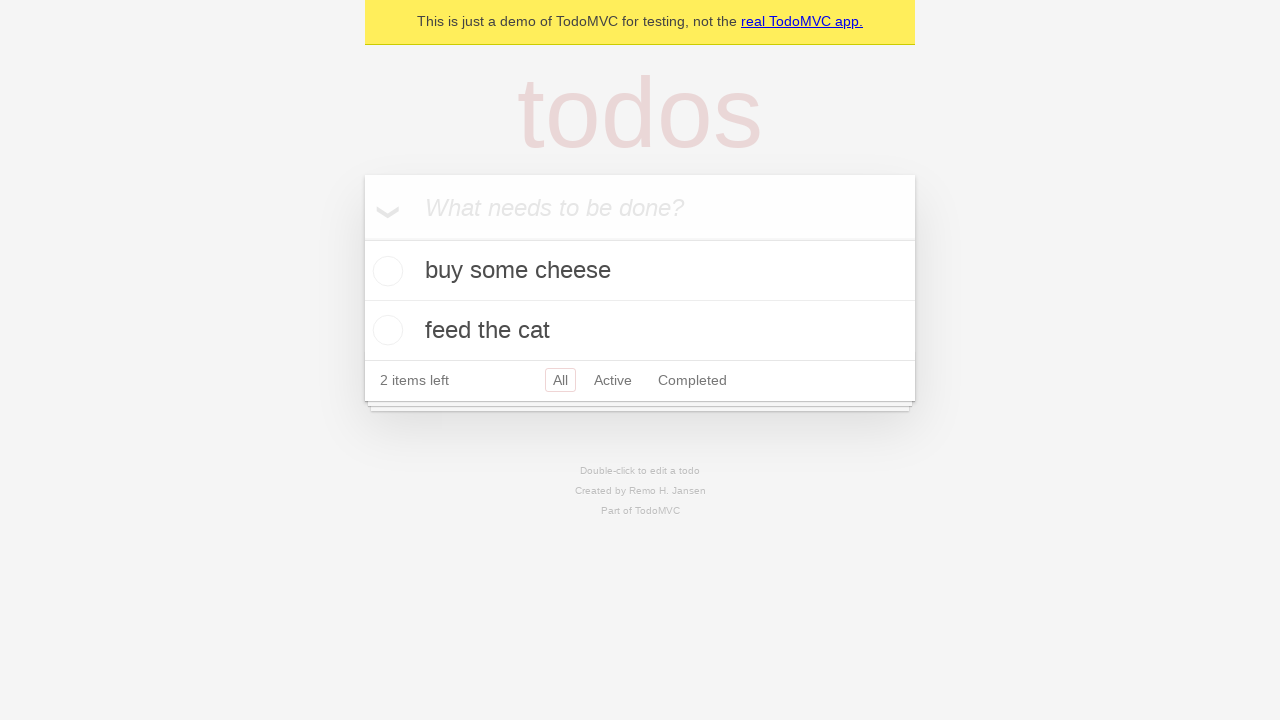

Located first todo item in the list
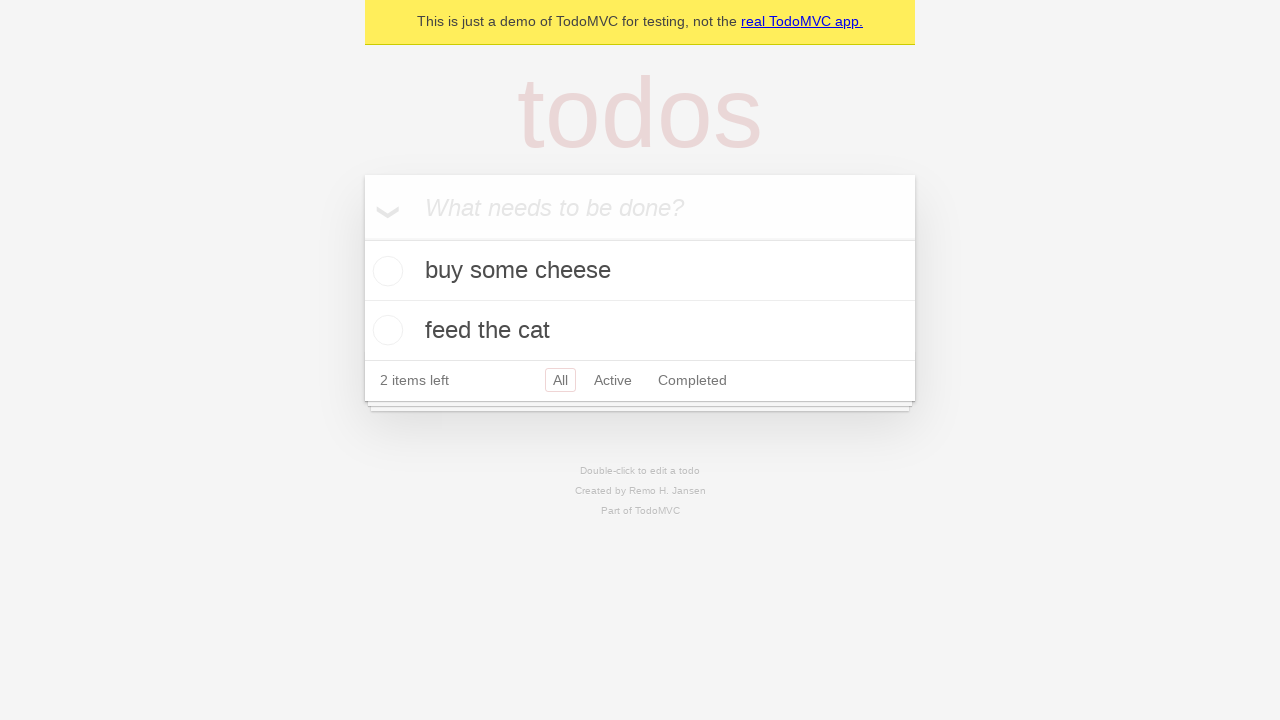

Marked first todo item as complete at (385, 271) on .todo-list li >> nth=0 >> .toggle
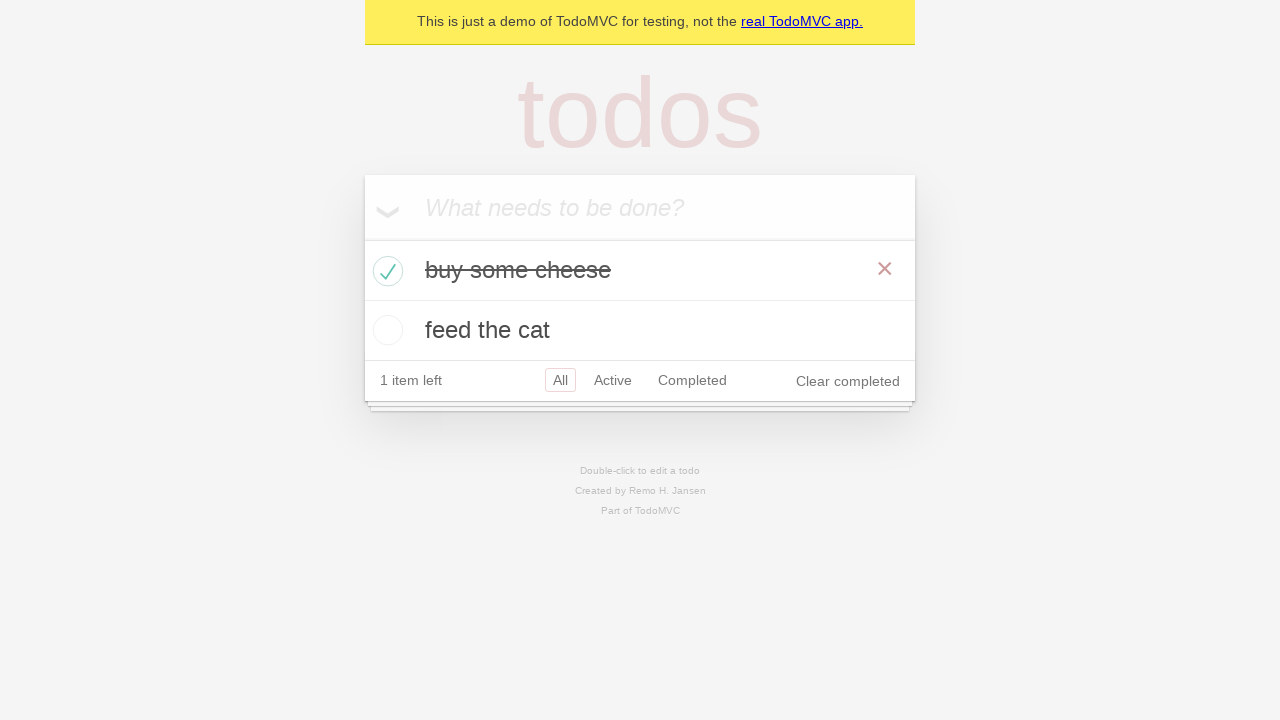

Located second todo item in the list
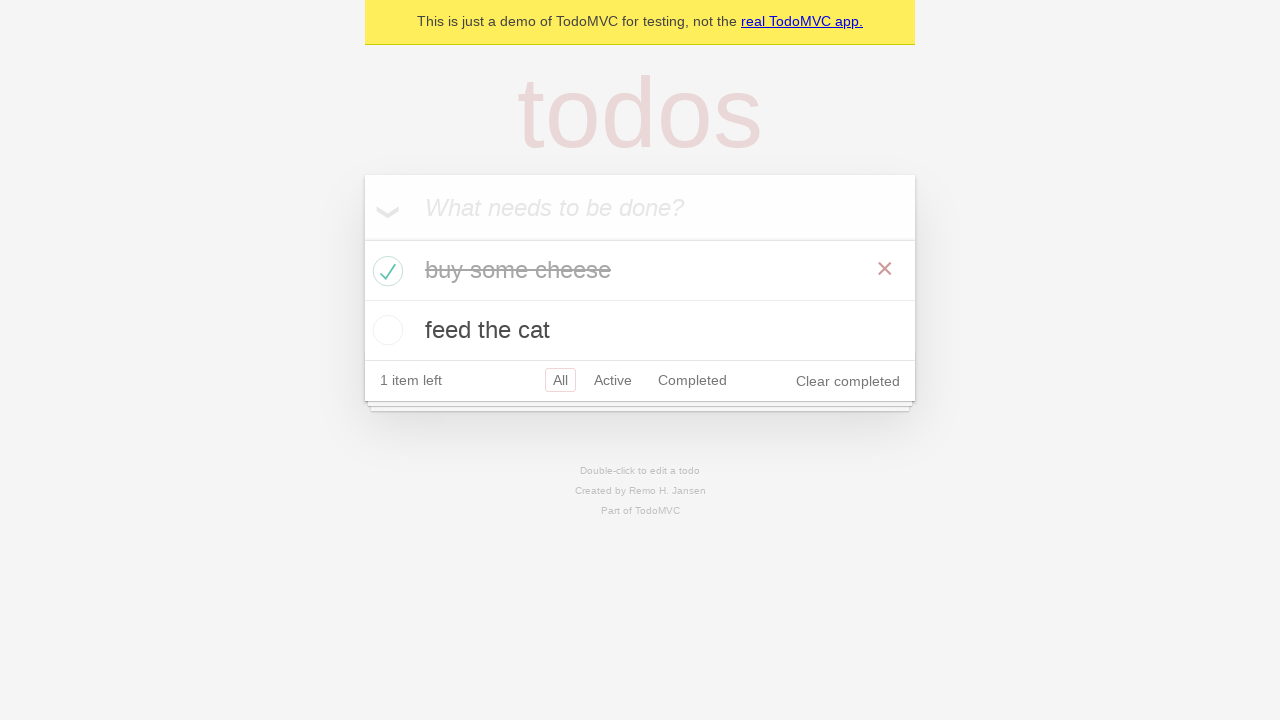

Marked second todo item as complete at (385, 330) on .todo-list li >> nth=1 >> .toggle
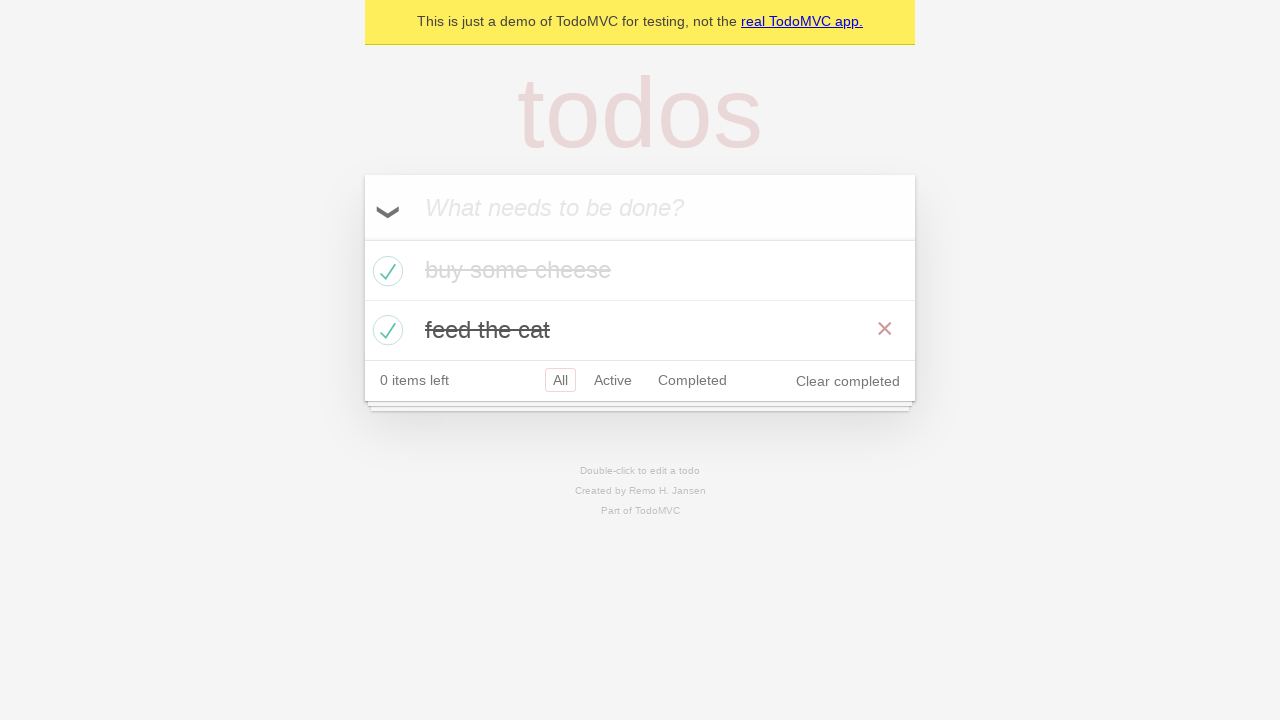

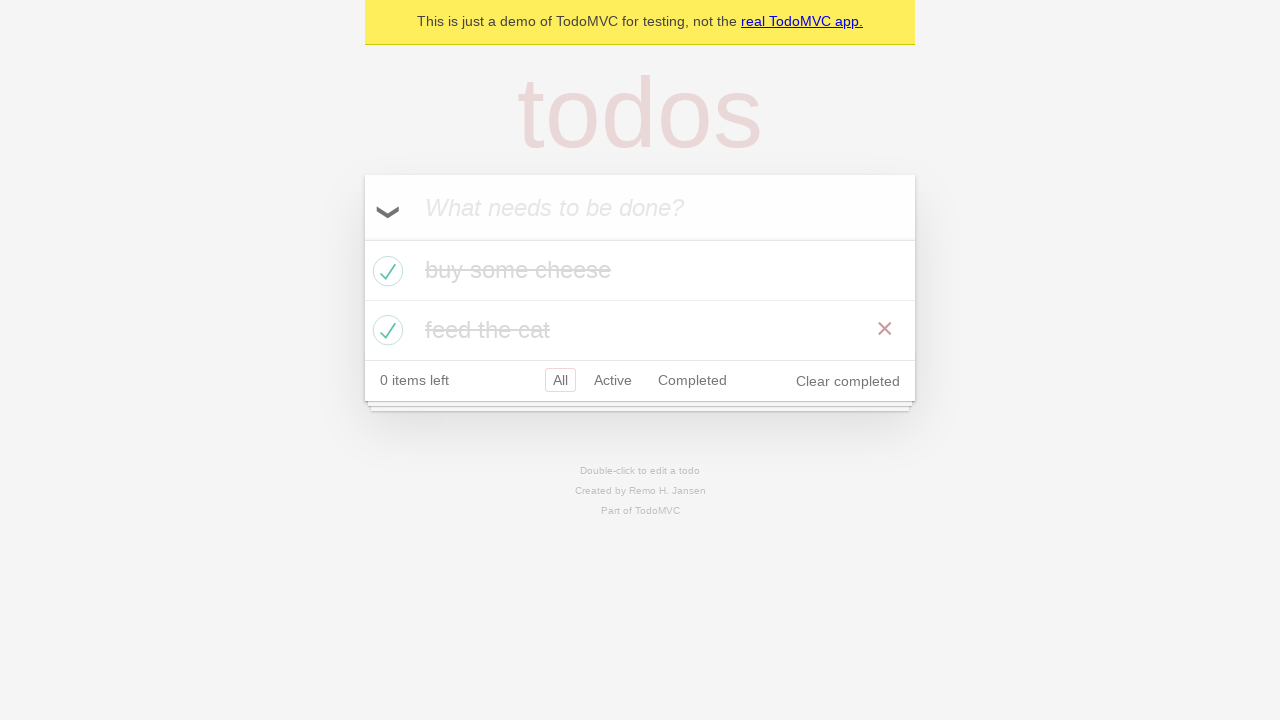